Tests a form submission by reading a hidden attribute value, calculating a mathematical result, filling an answer field, checking checkboxes, and submitting the form

Starting URL: http://suninjuly.github.io/get_attribute.html

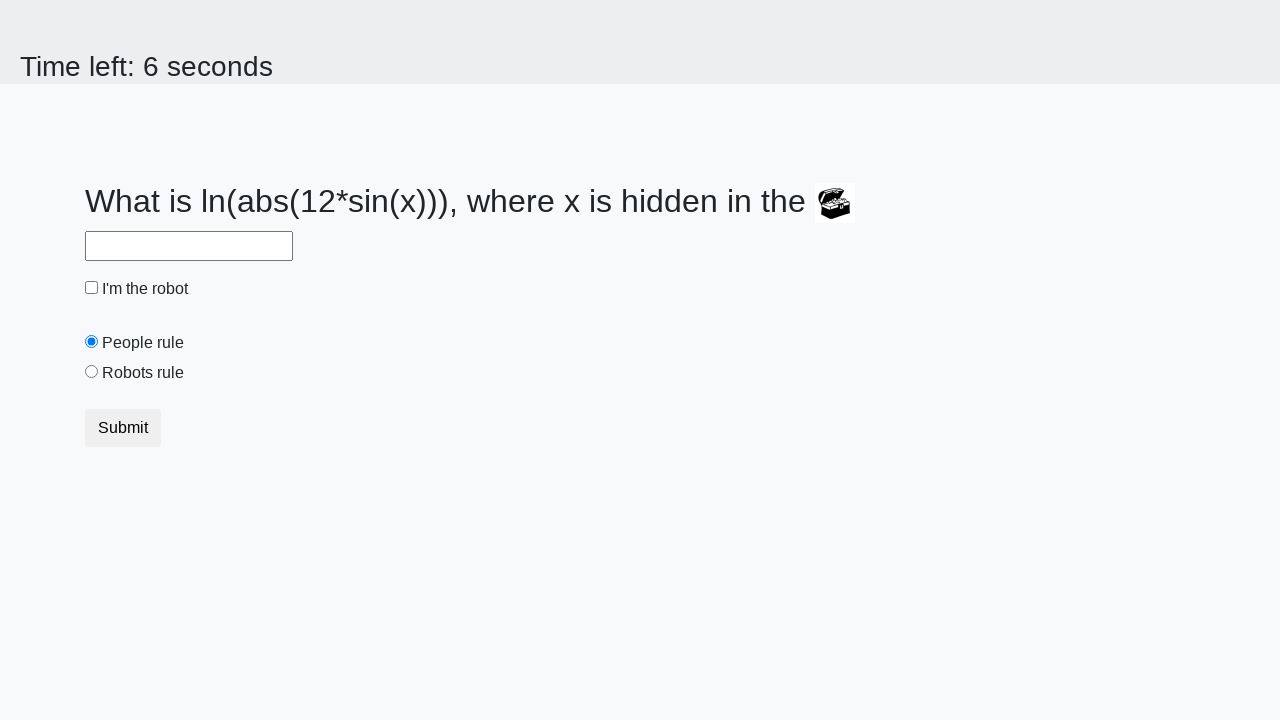

Located treasure element with hidden attribute
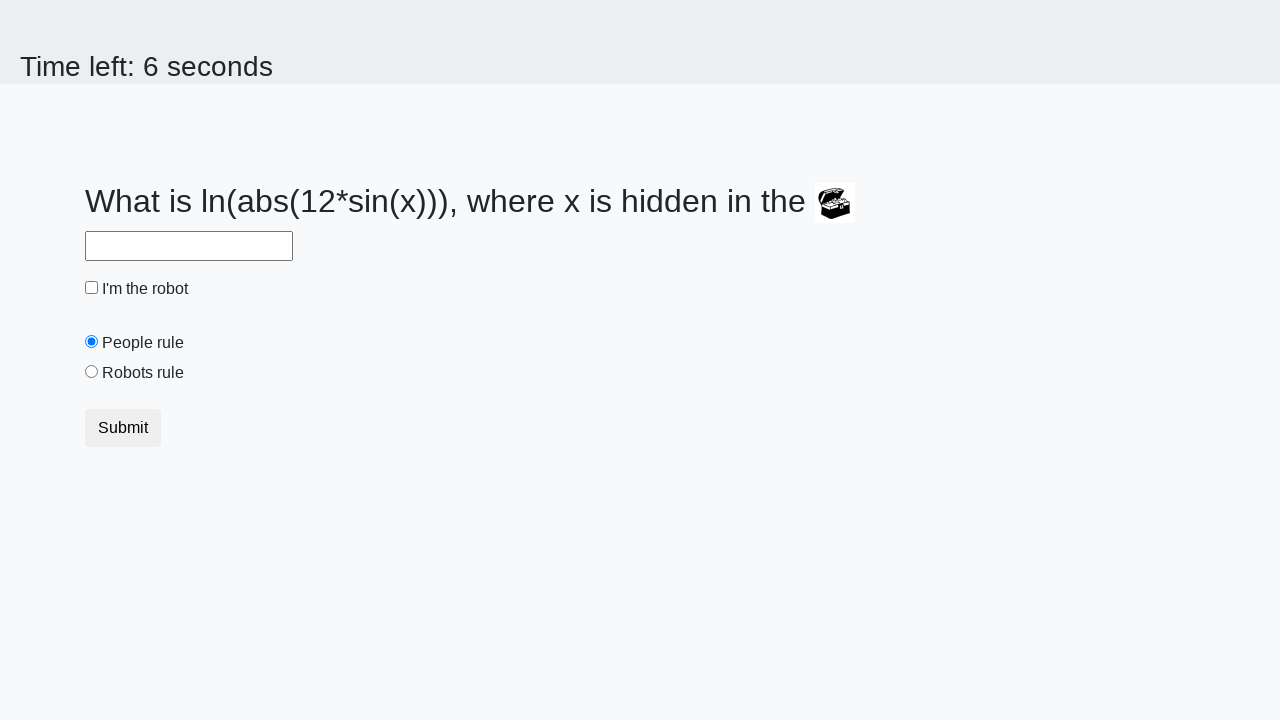

Retrieved hidden attribute value: 316
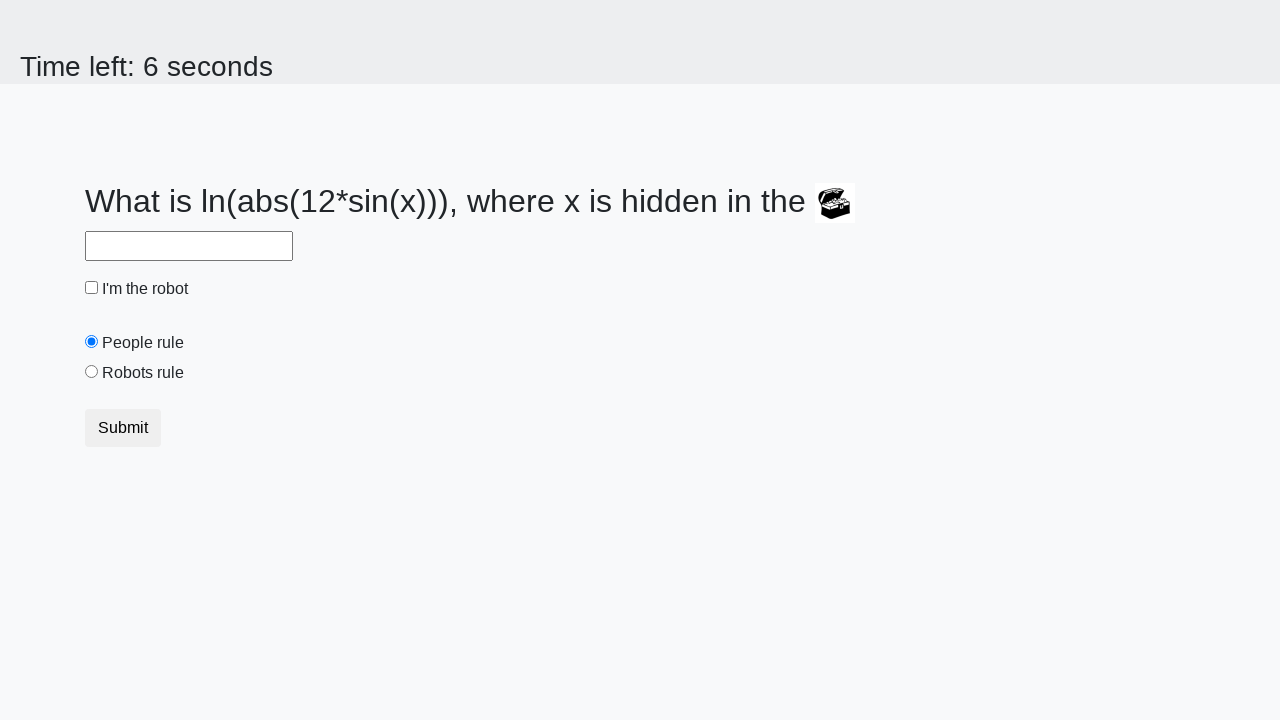

Calculated mathematical result using formula: 2.448022047791074
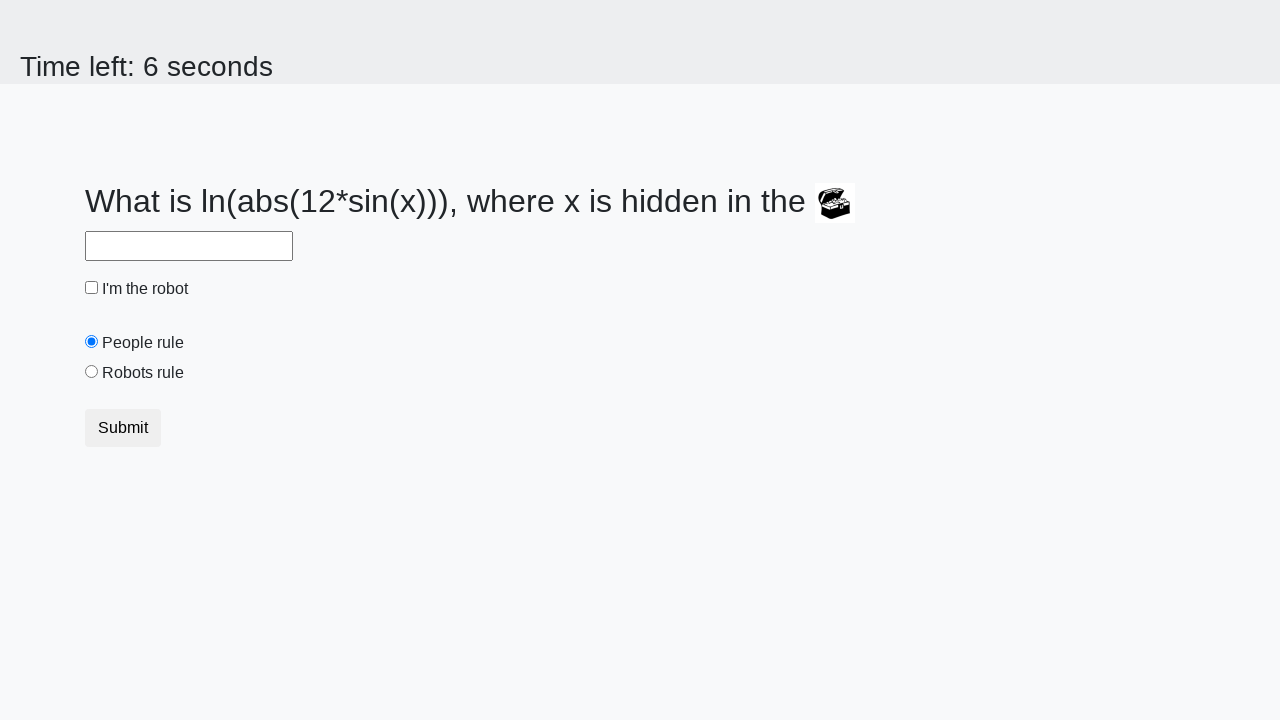

Filled answer field with calculated value: 2.448022047791074 on #answer
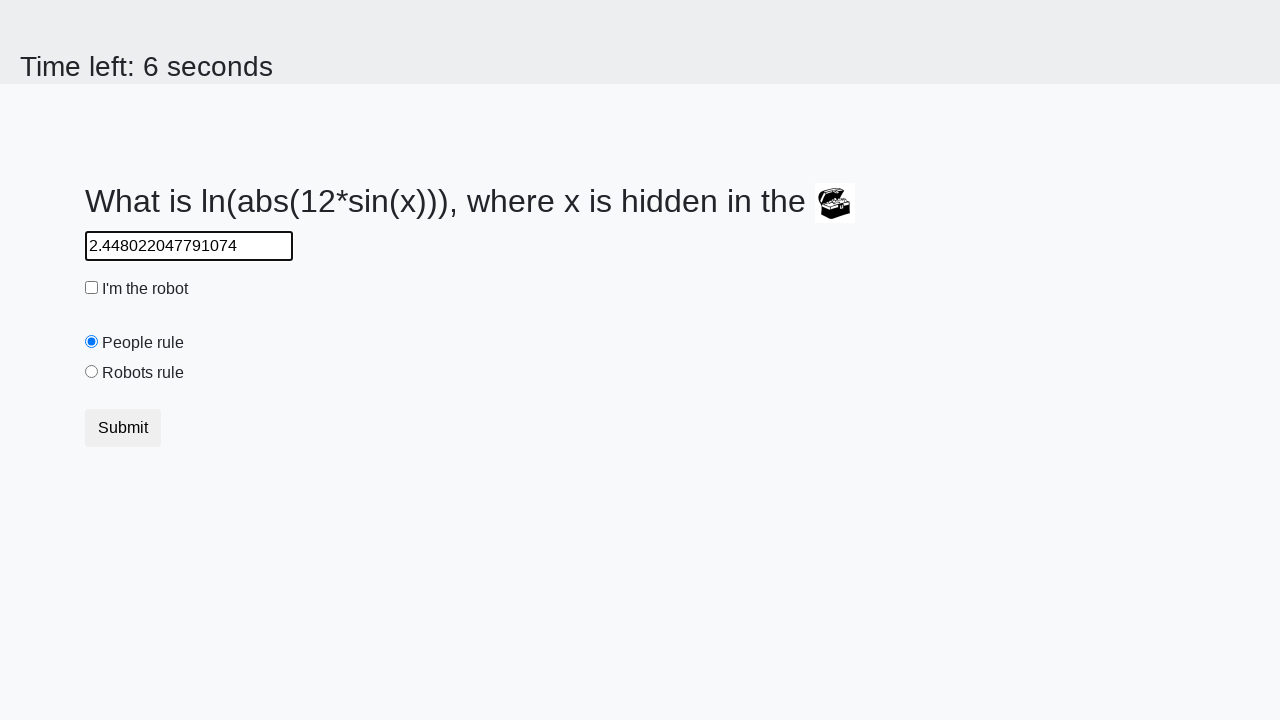

Checked the robot checkbox at (92, 288) on #robotCheckbox
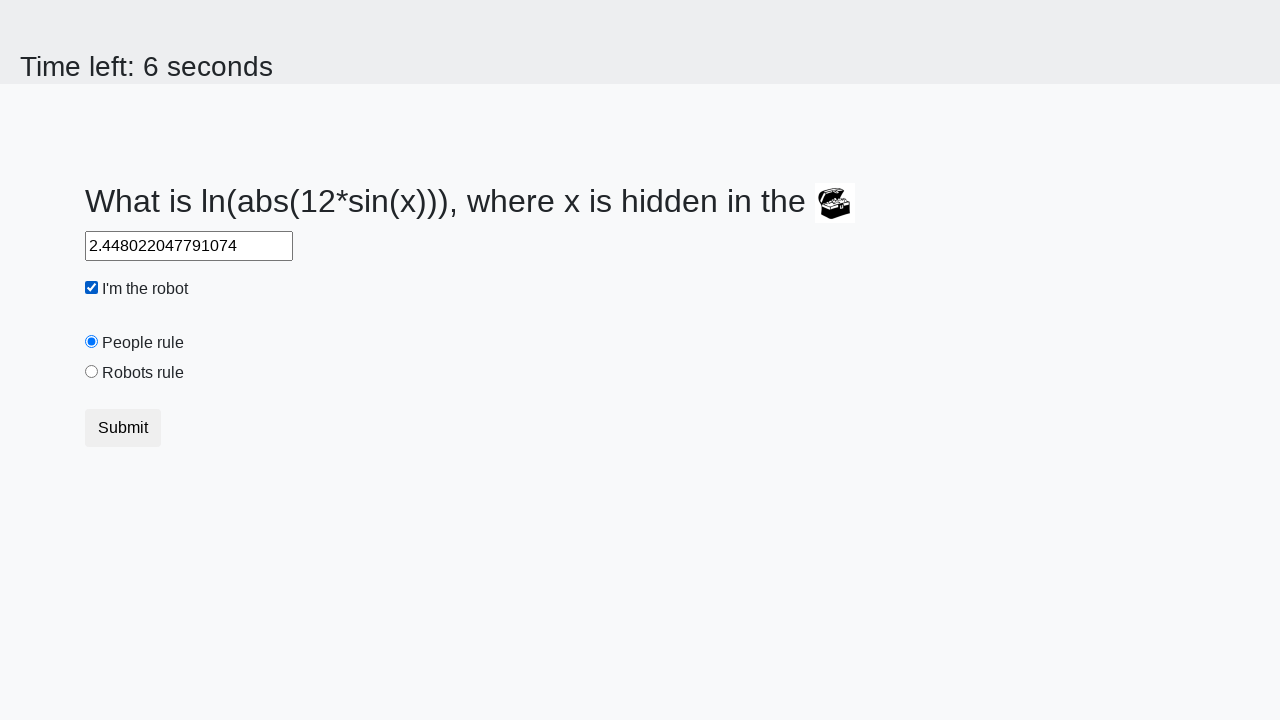

Checked the robots rule checkbox at (92, 372) on #robotsRule
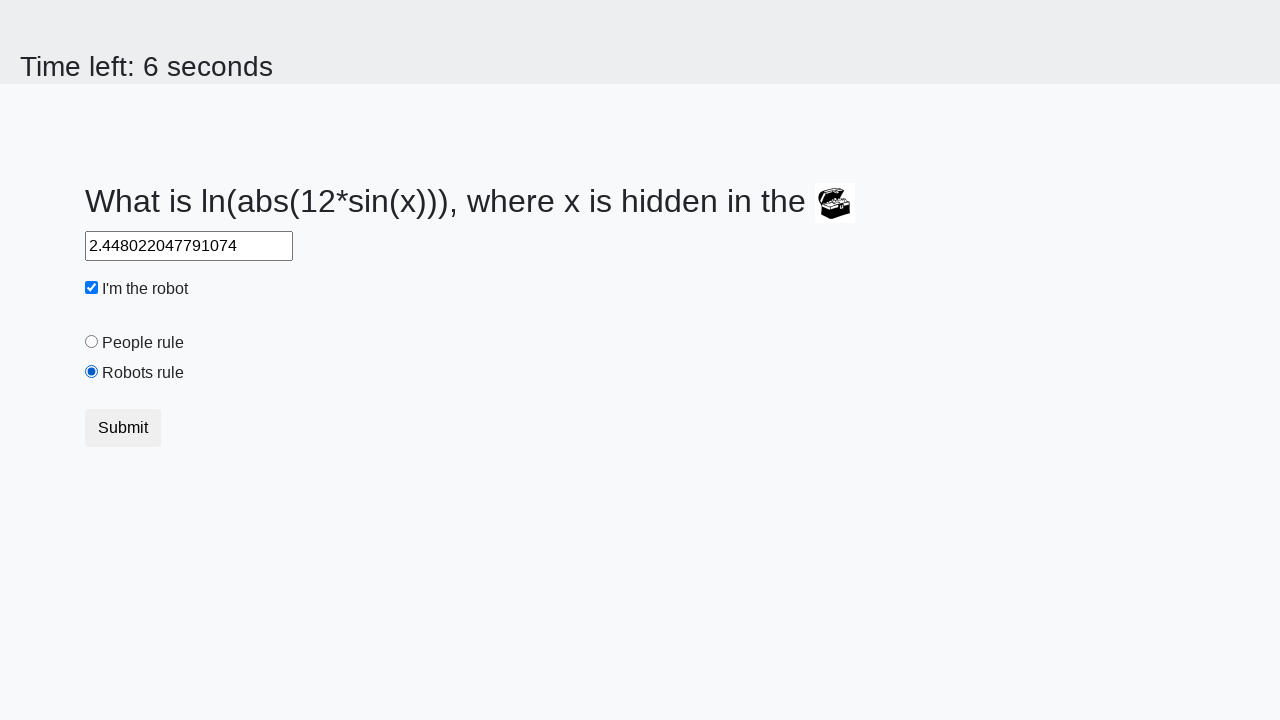

Submitted the form at (123, 428) on [type='submit']
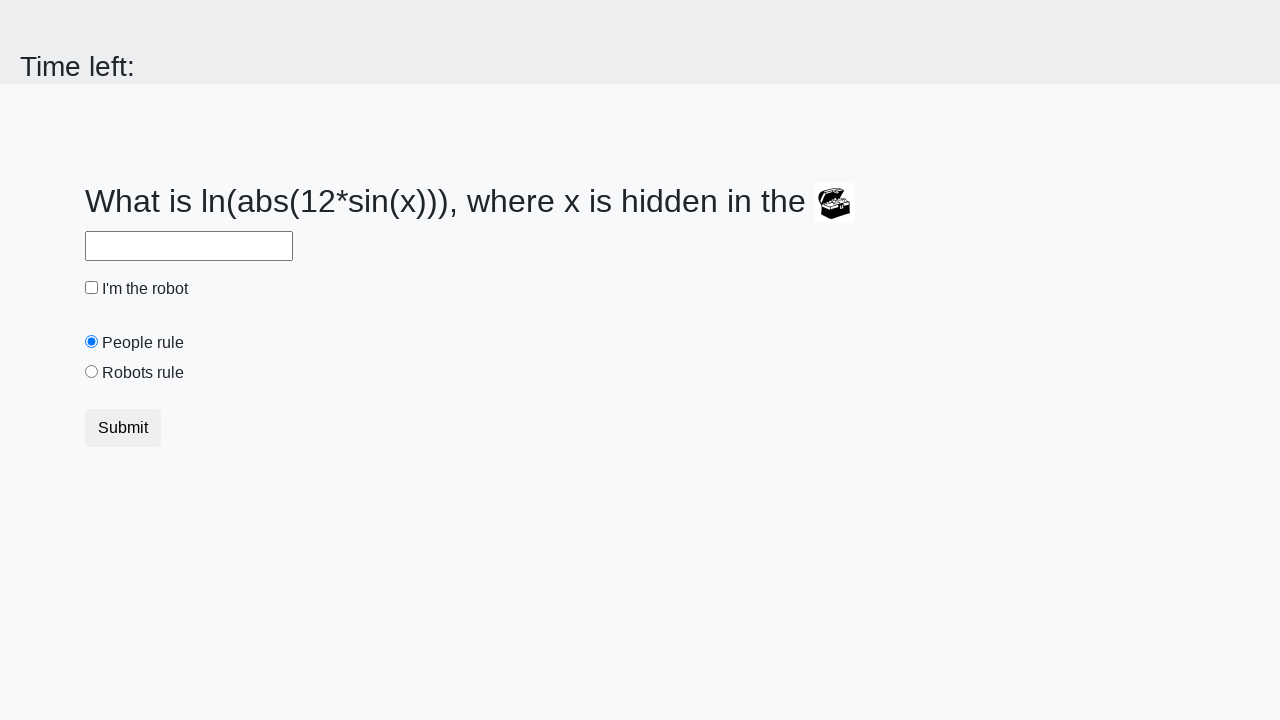

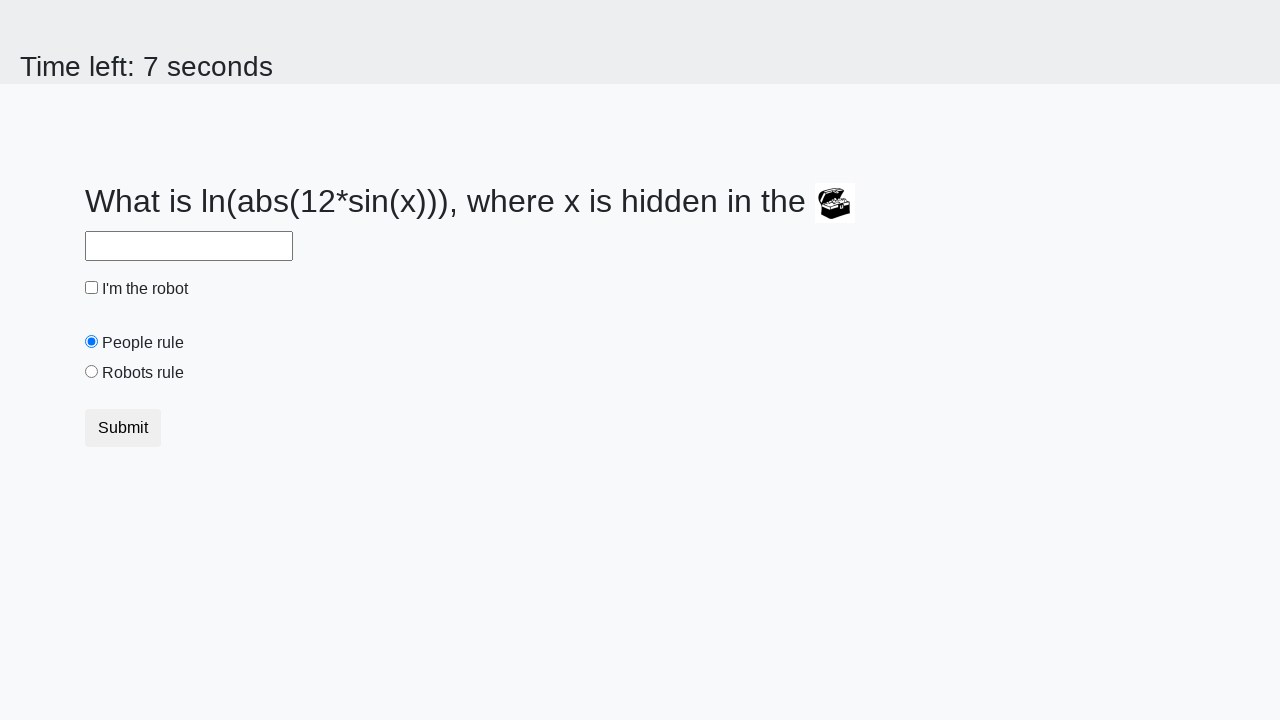